Tests alert handling with an intentionally incorrect password extraction to verify the failure case when wrong password is entered

Starting URL: https://savkk.github.io/selenium-practice/

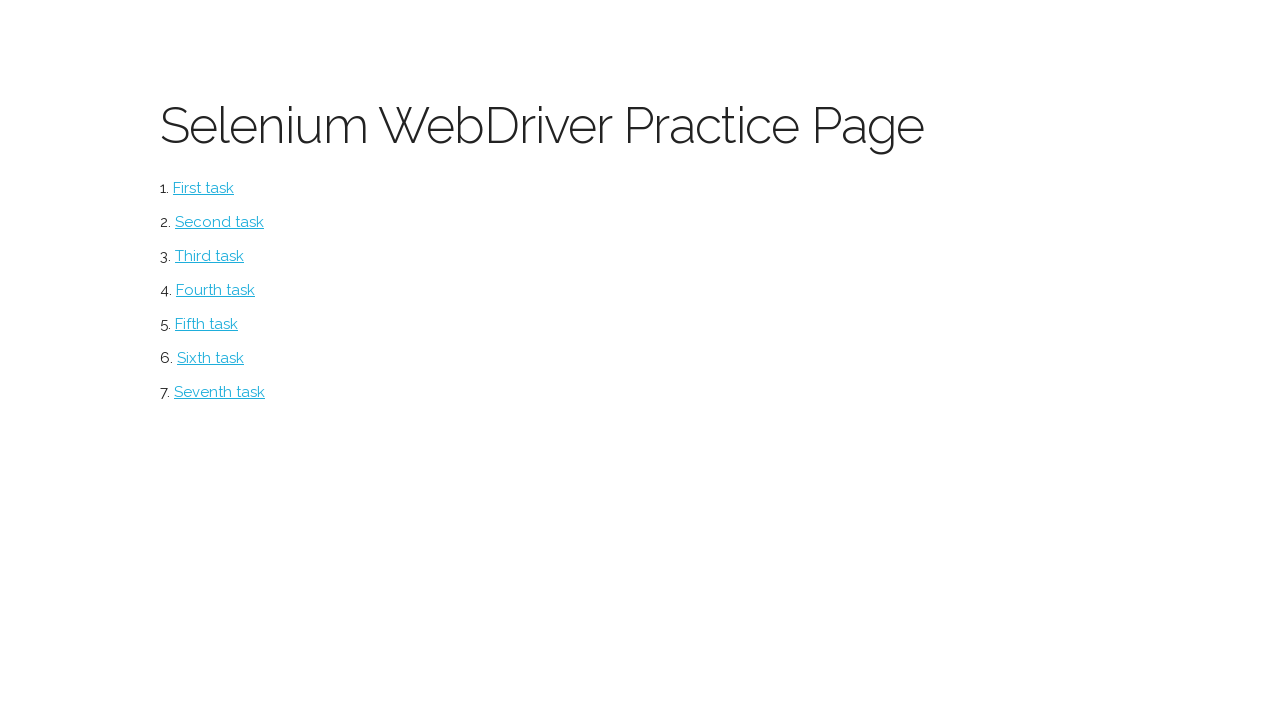

Clicked on alerts button at (210, 358) on #alerts
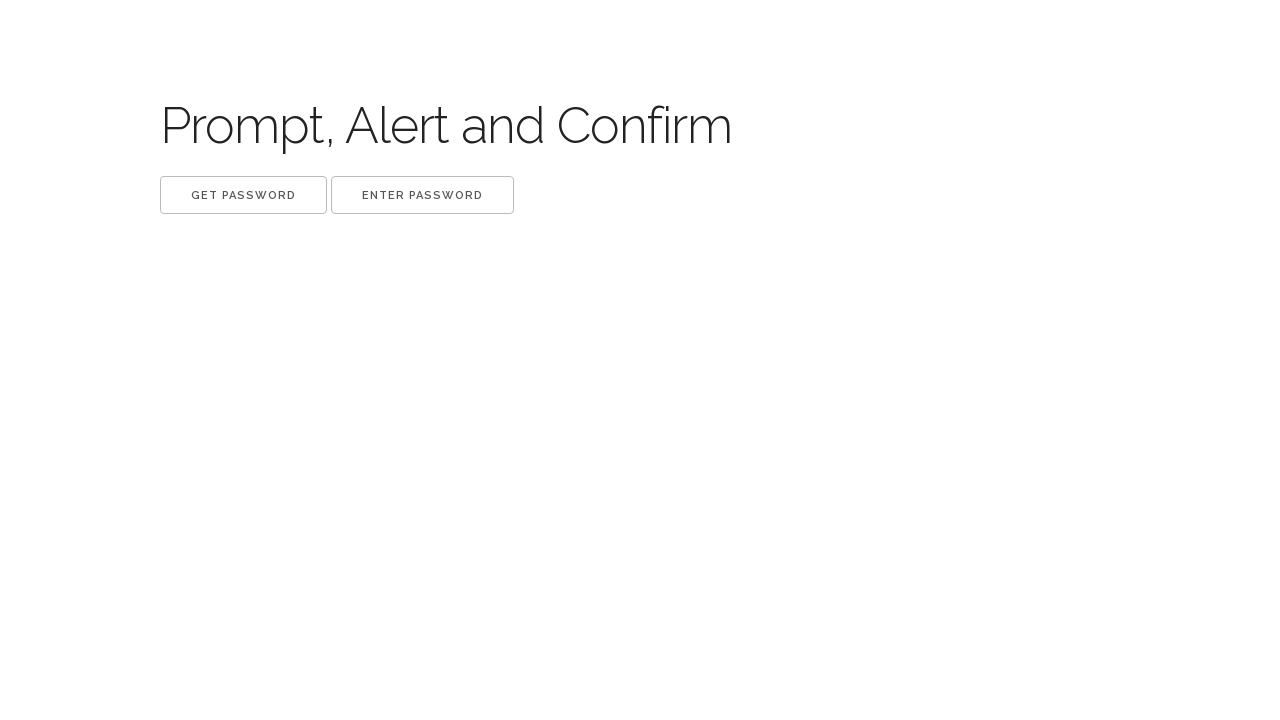

Set up dialog handler to accept alert without extraction
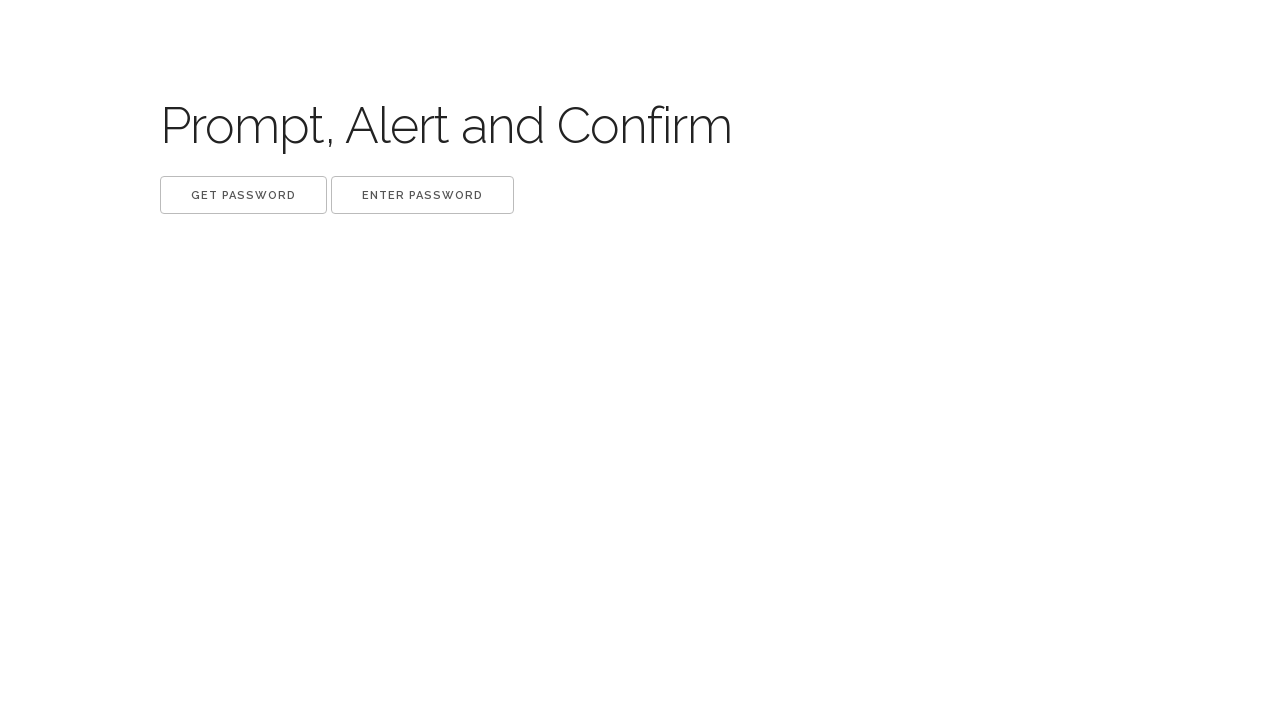

Clicked Get password button and accepted alert at (244, 195) on xpath=//button[.='Get password']
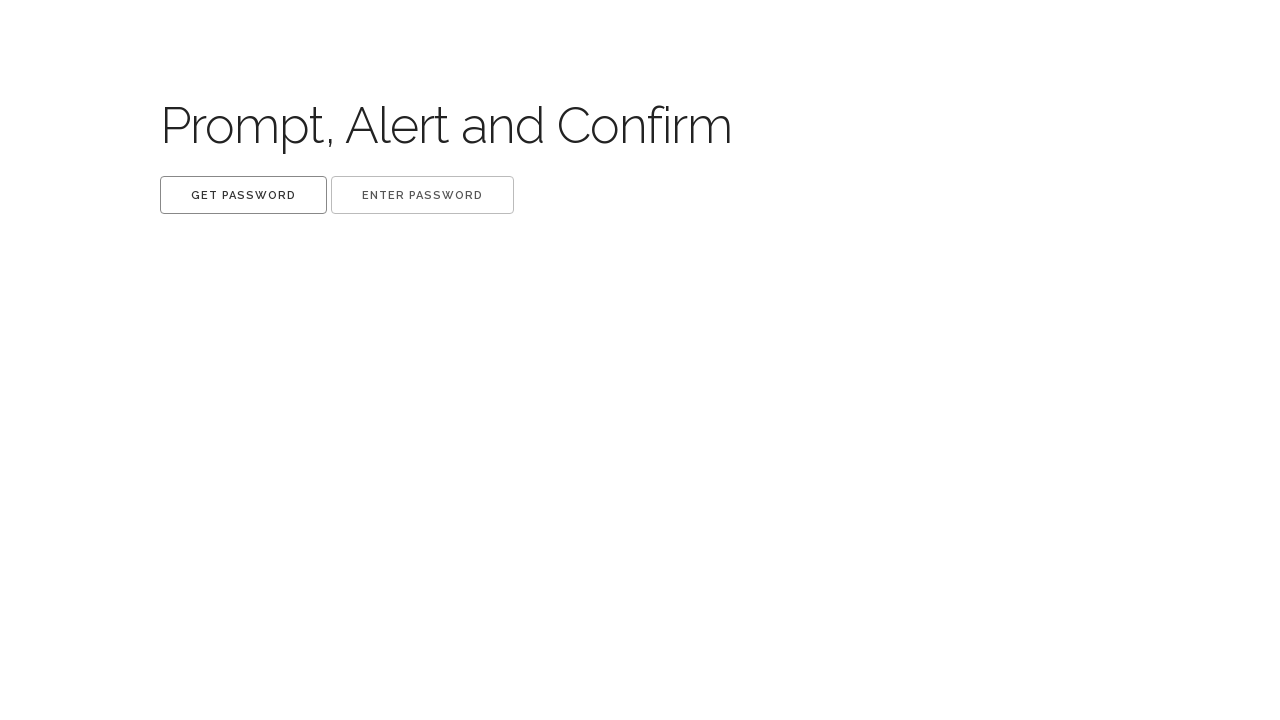

Set up dialog handler to enter wrong password
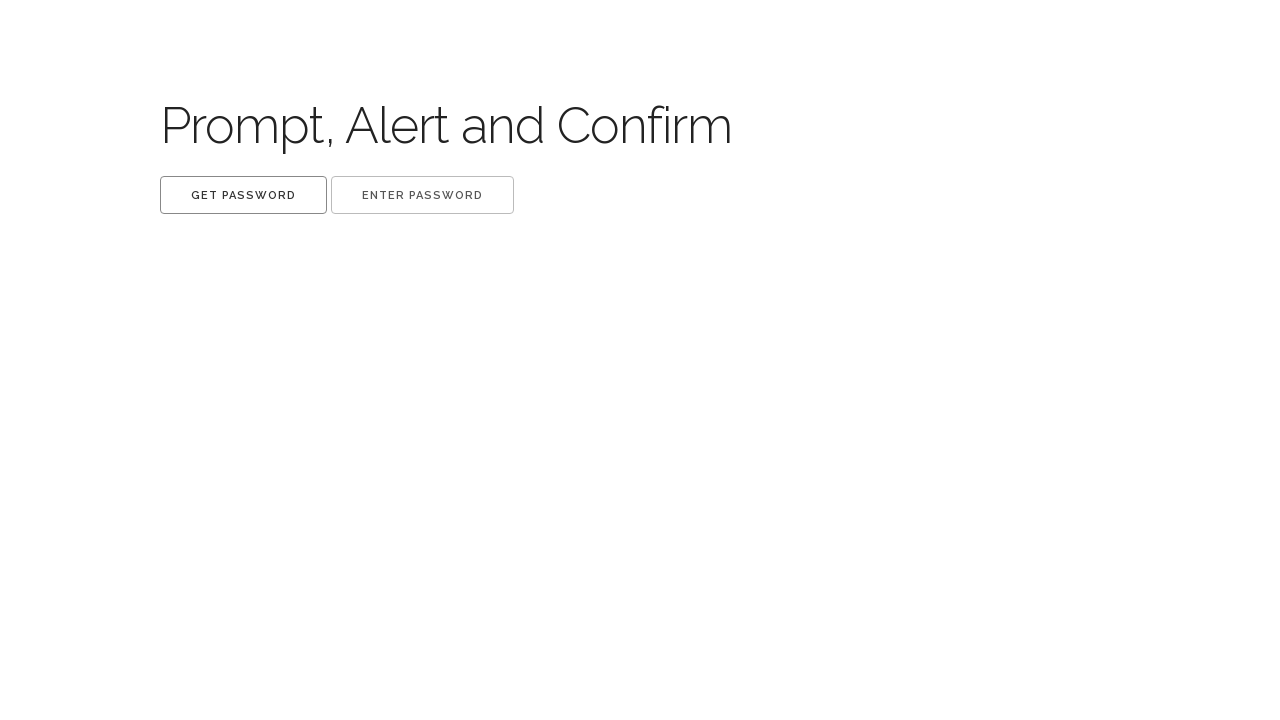

Clicked Enter password button and submitted wrong password at (422, 195) on xpath=//button[.='Enter password']
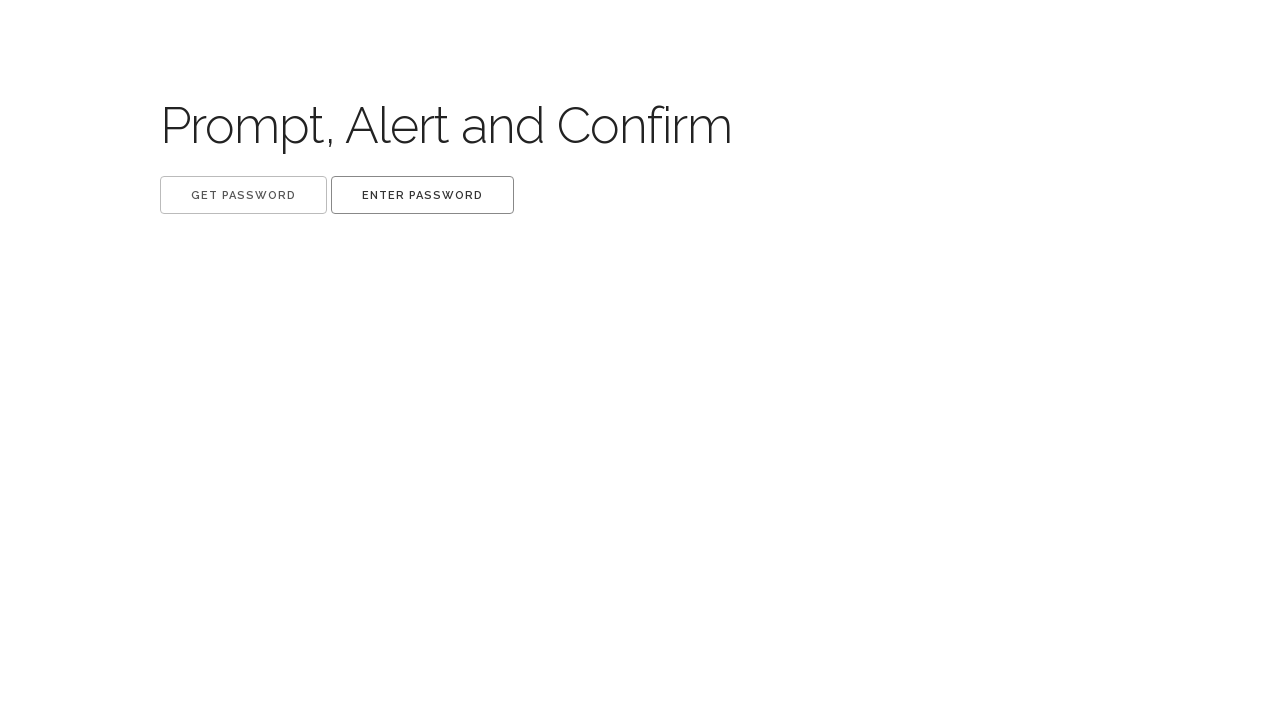

Waited 1000ms for any potential response
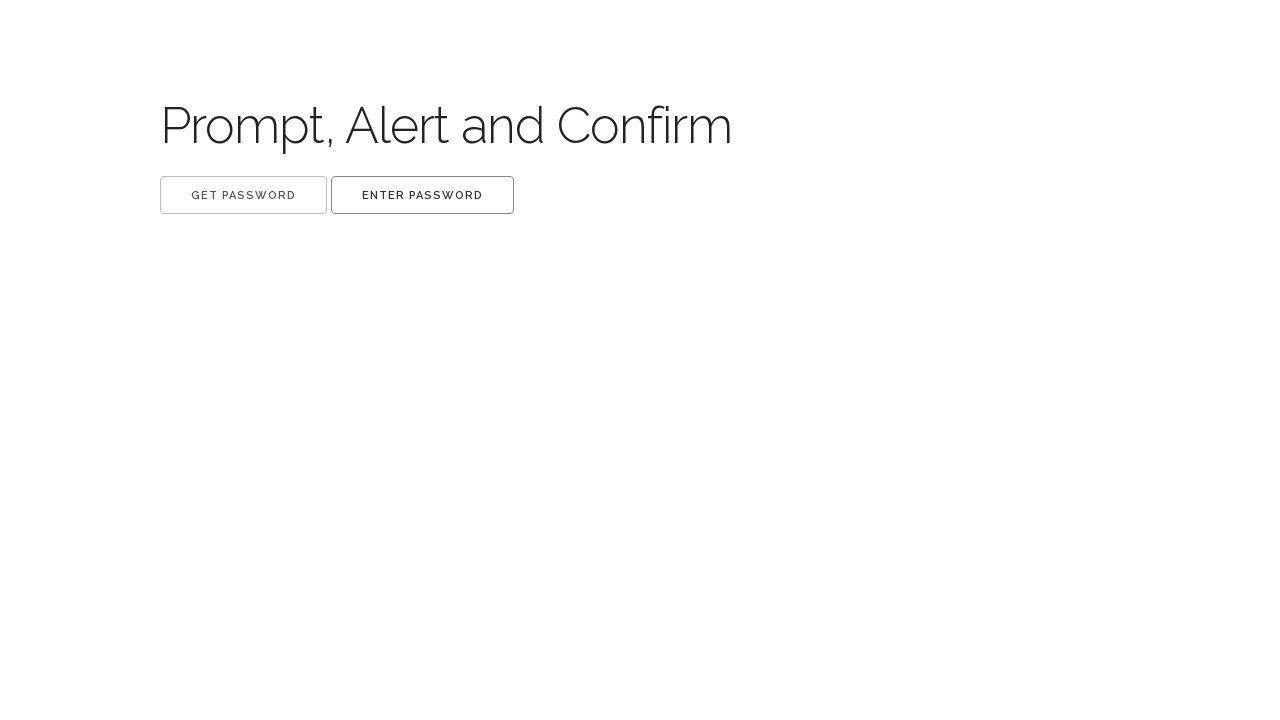

Located 'Great!' label element
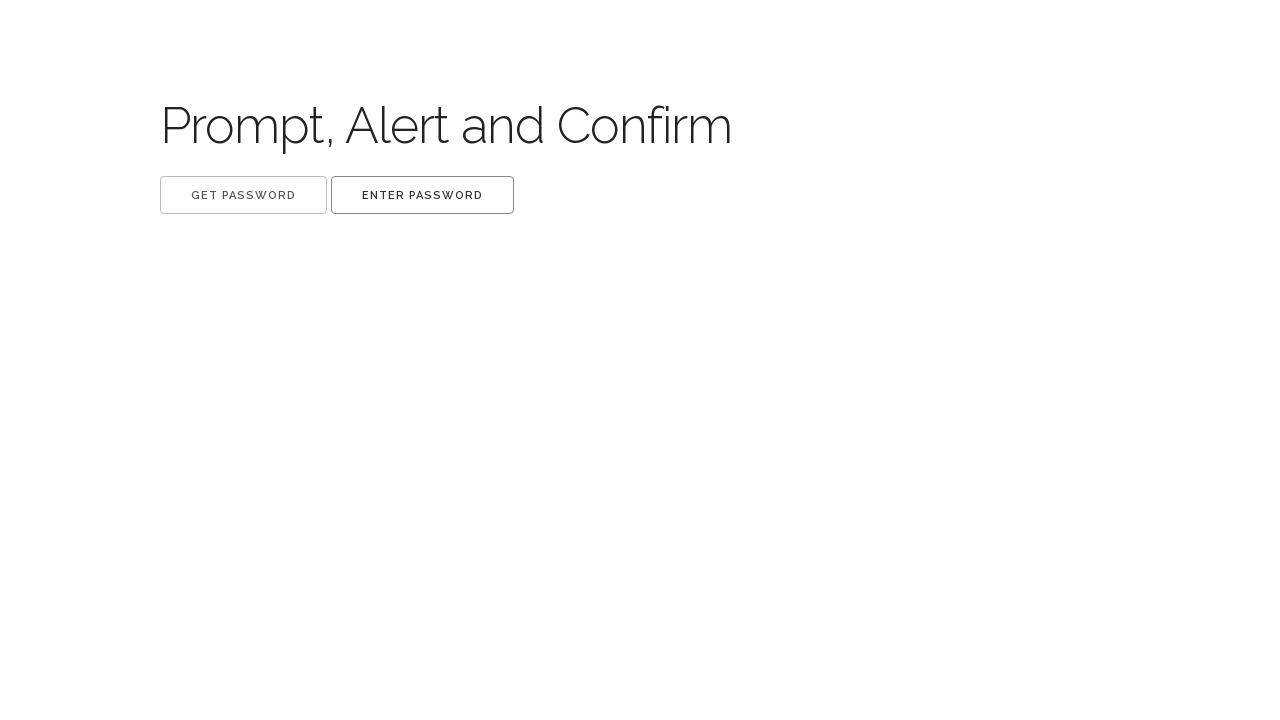

Verified that 'Great!' label does not appear (wrong password test passed)
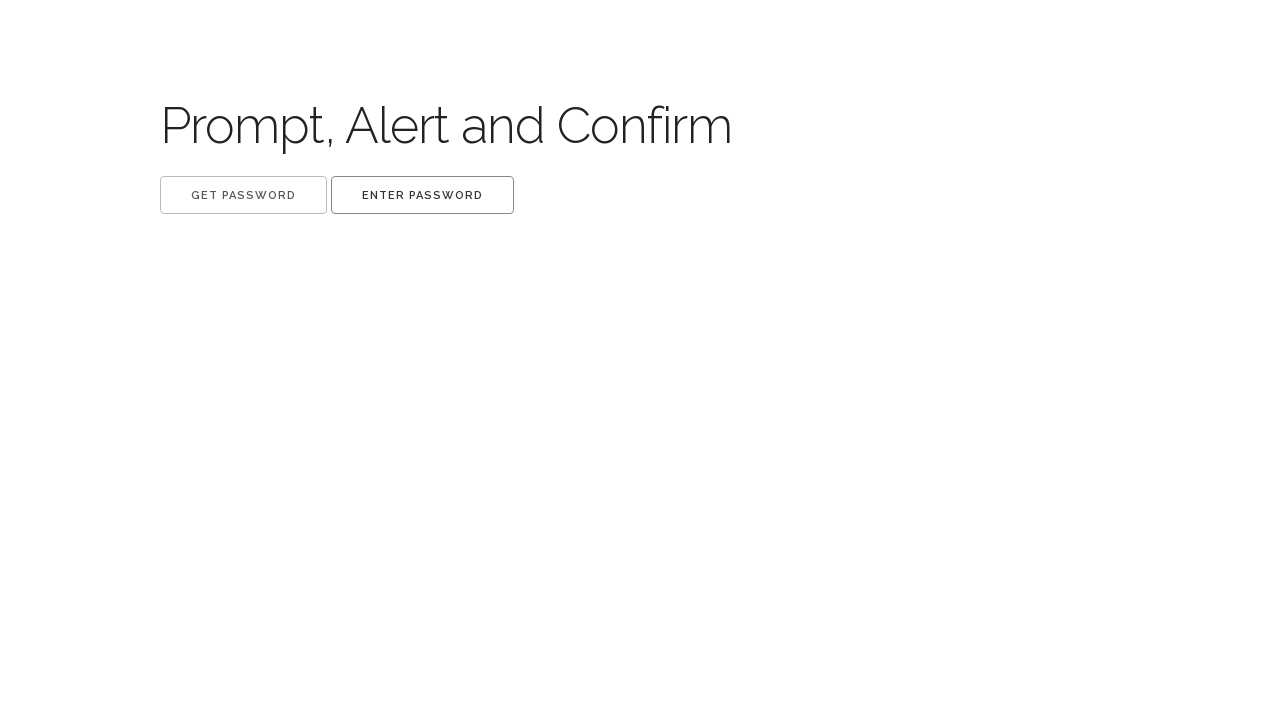

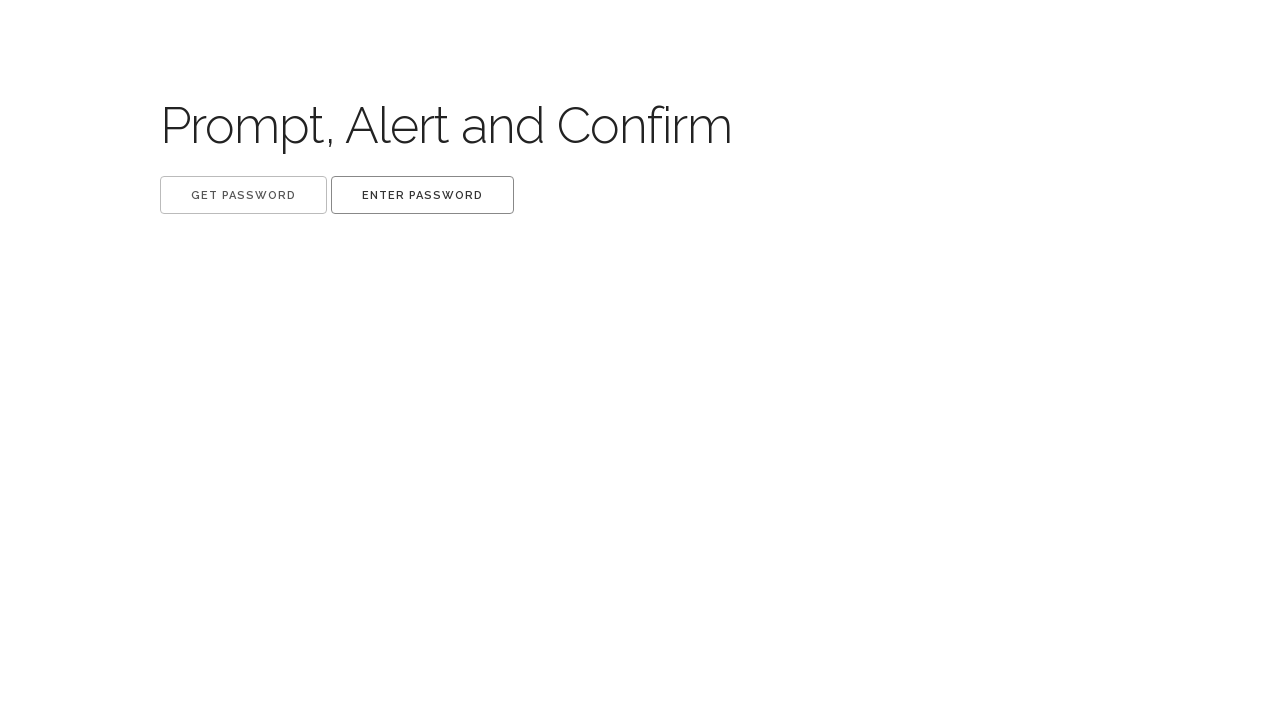